Tests a flight booking workflow by selecting a flight, filling in passenger details and payment information, and completing the purchase

Starting URL: https://blazedemo.com/

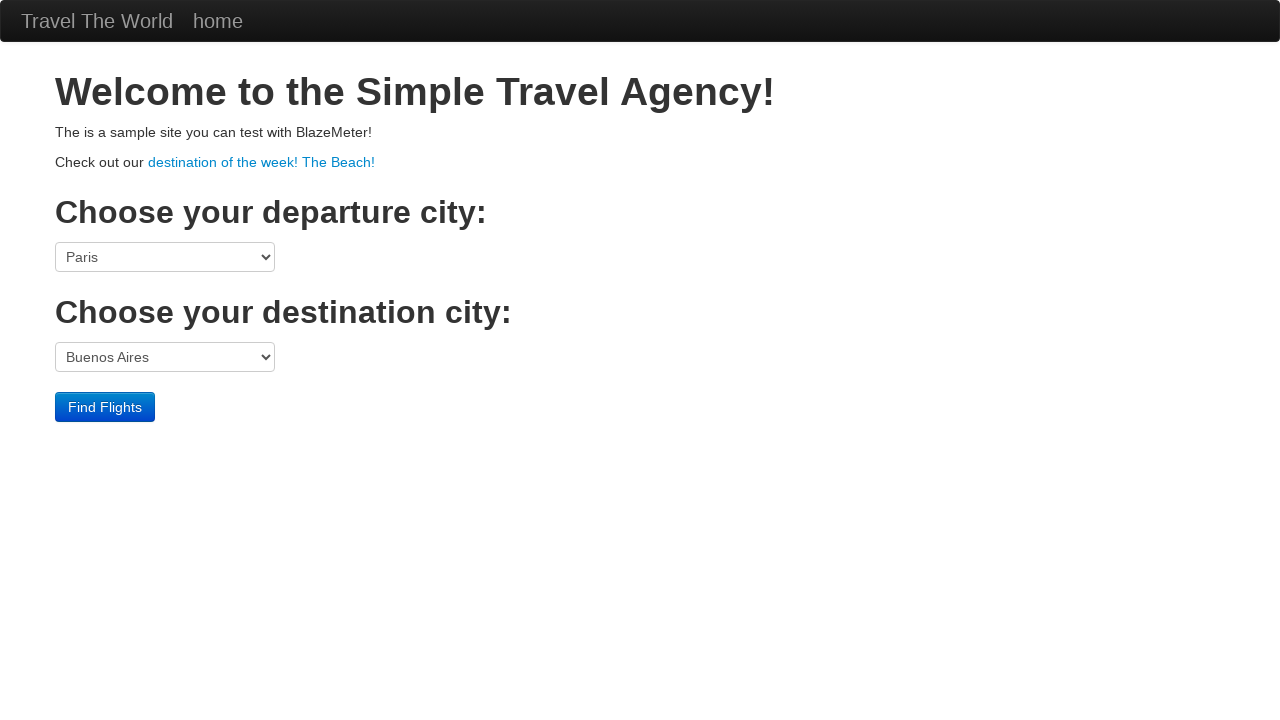

Clicked primary button to proceed from homepage to flight selection at (105, 407) on .btn-primary
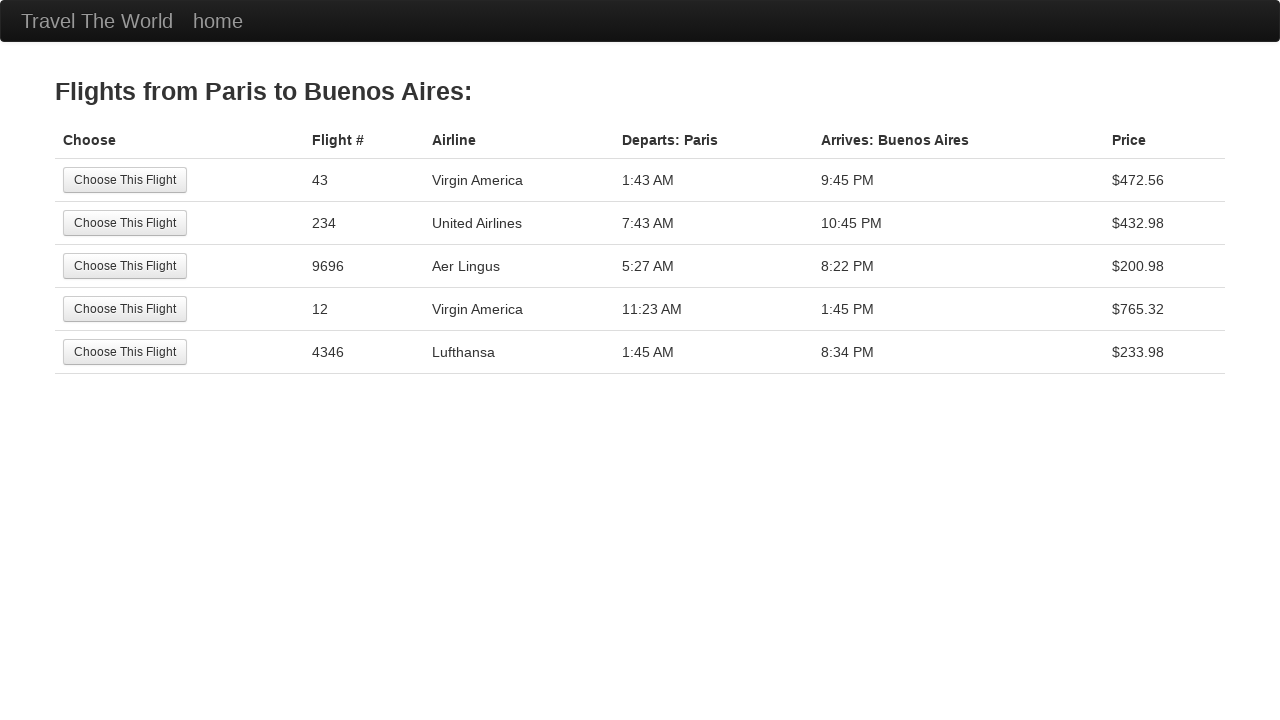

Selected the 4th flight option at (125, 309) on tr:nth-child(4) .btn
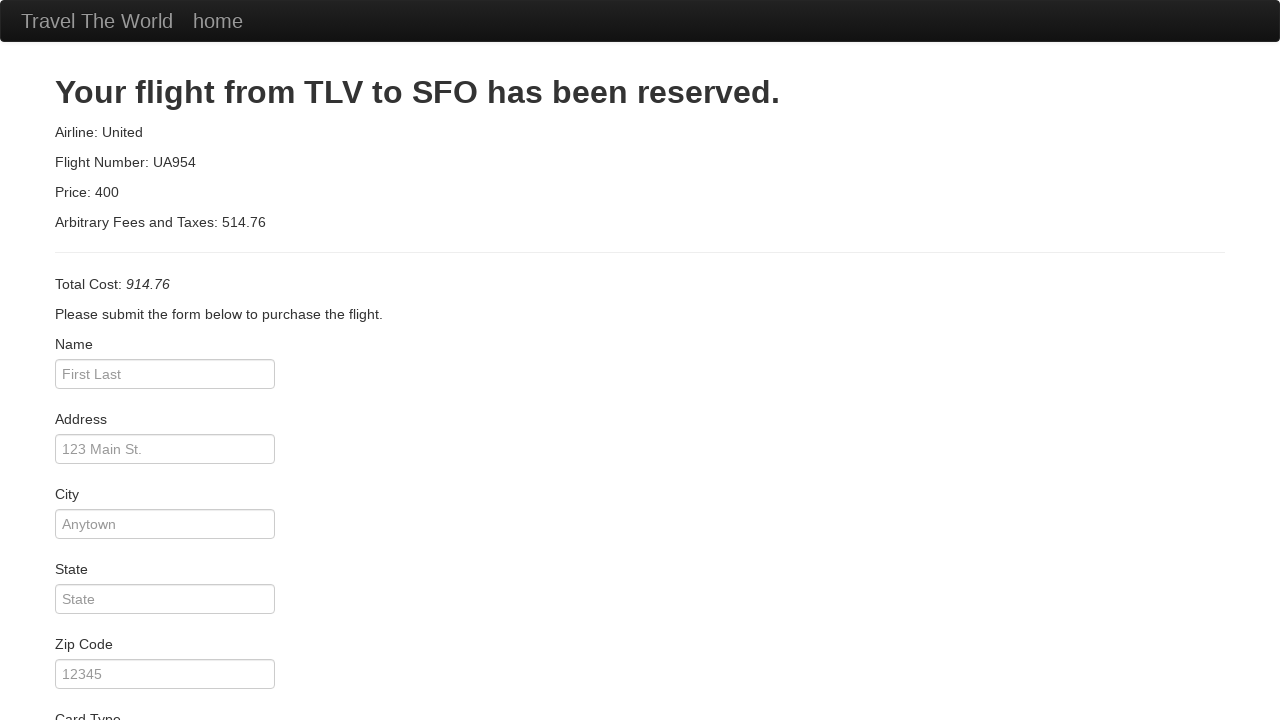

Clicked on passenger name field at (165, 374) on #inputName
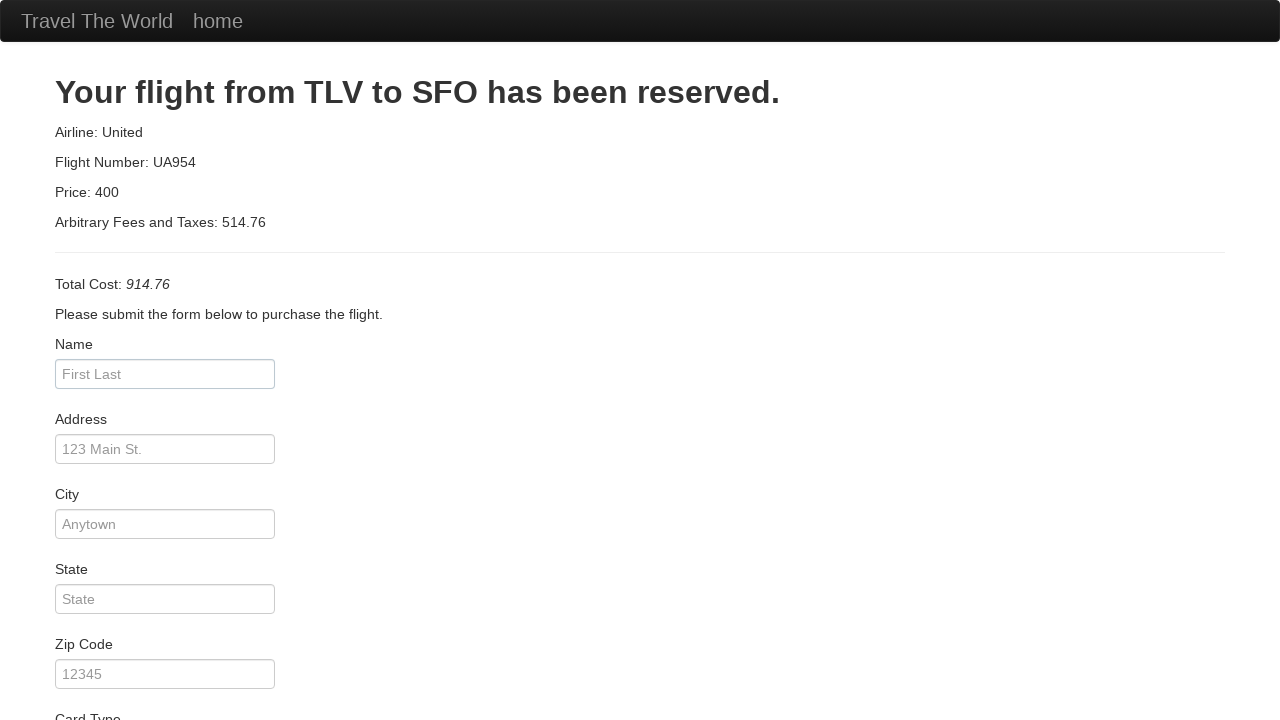

Filled passenger name with 'Manuel Diaz' on #inputName
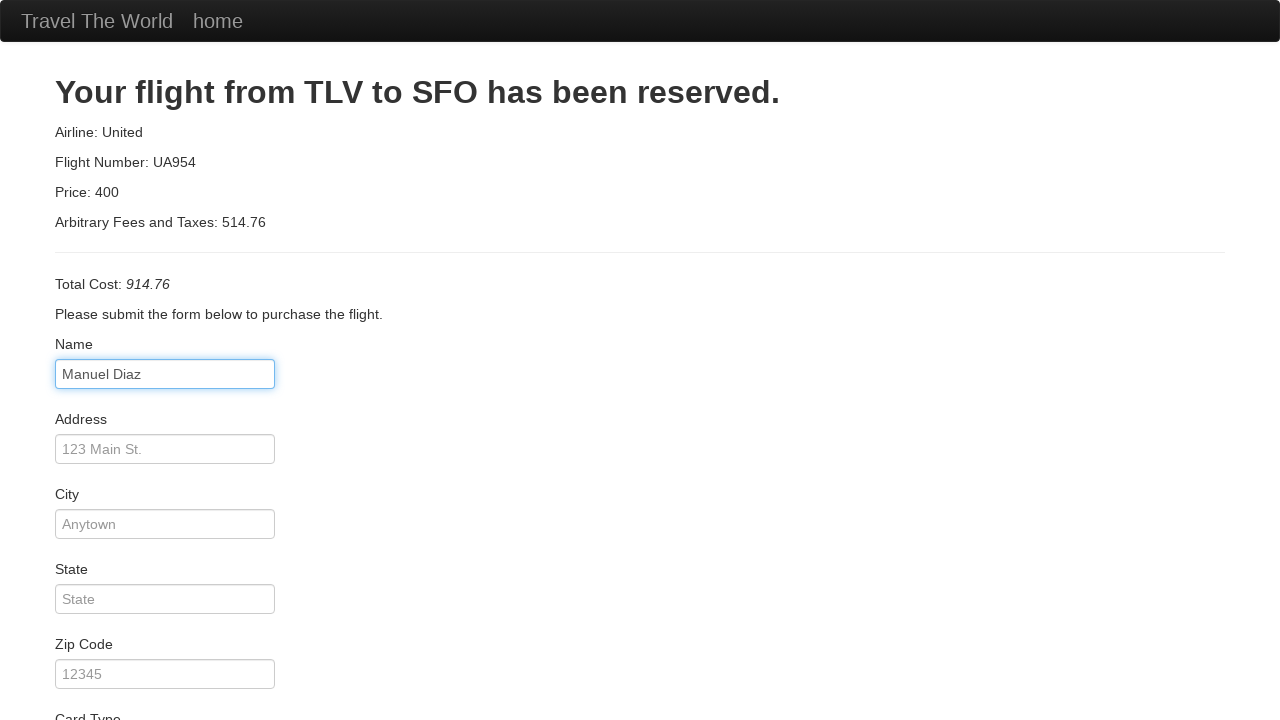

Clicked on address field at (165, 449) on #address
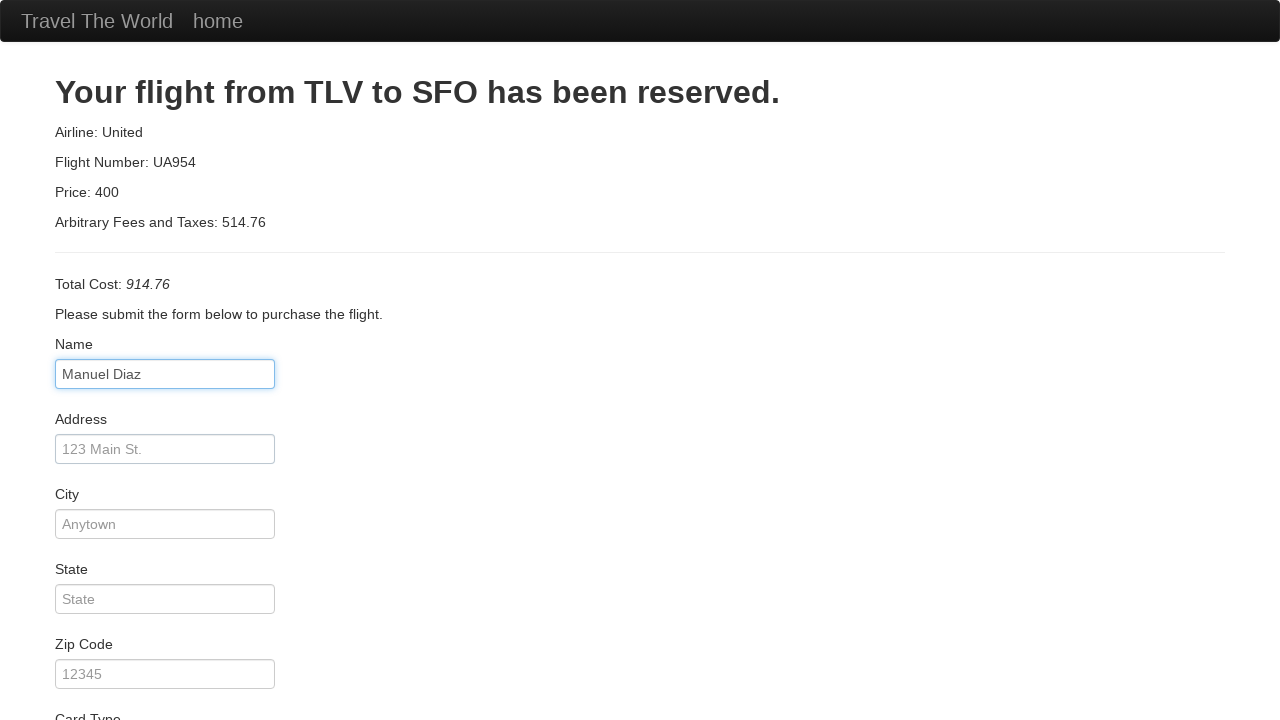

Filled address with 'Street Urban Night, n2' on #address
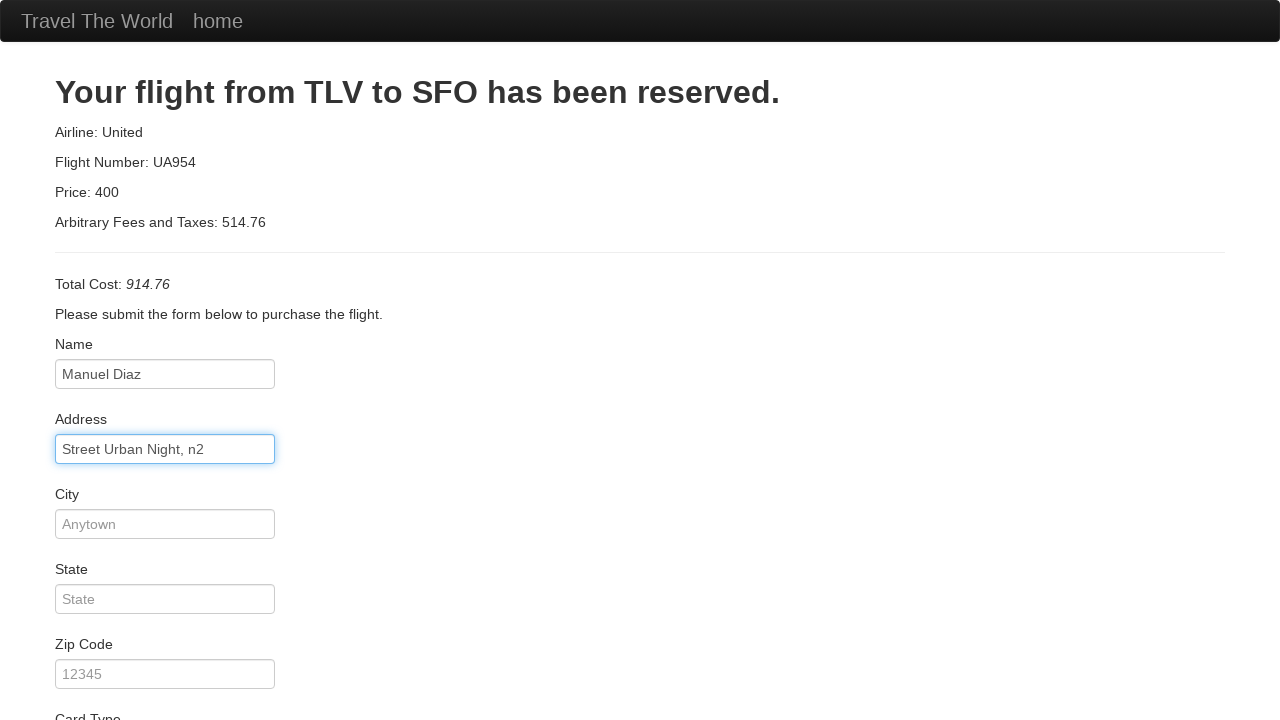

Clicked on city field at (165, 524) on #city
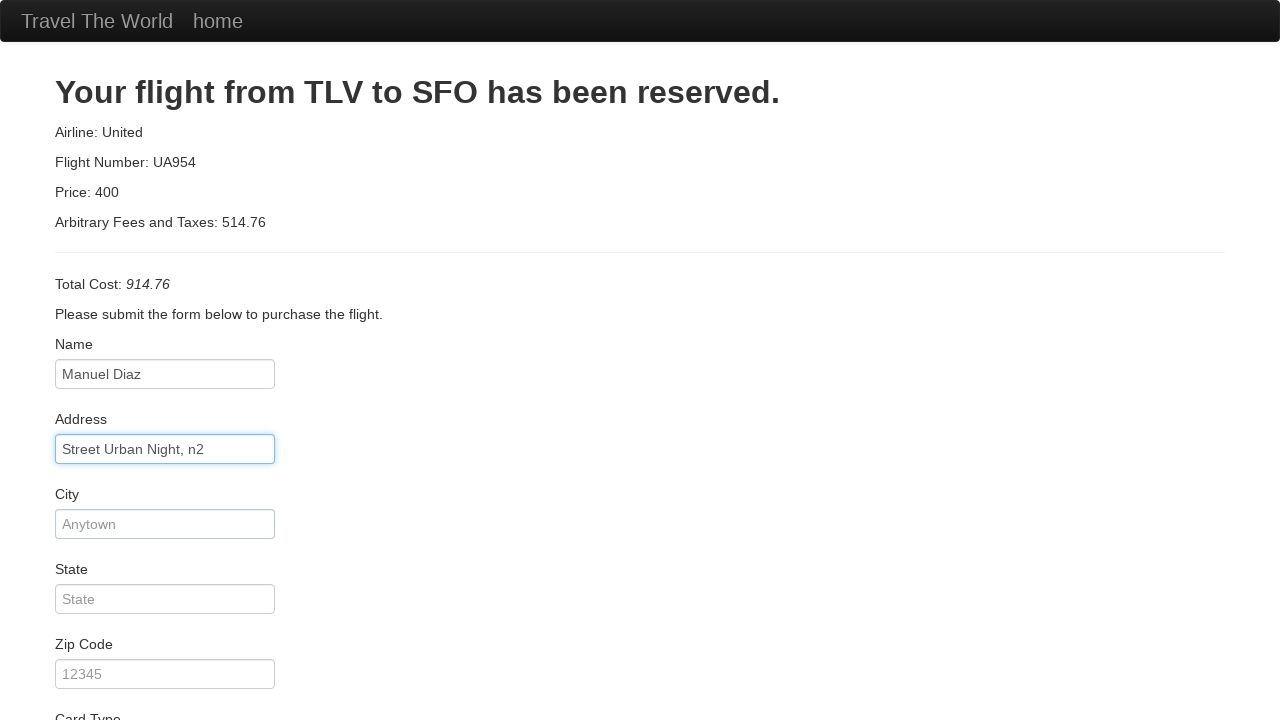

Filled city with 'Rennes' on #city
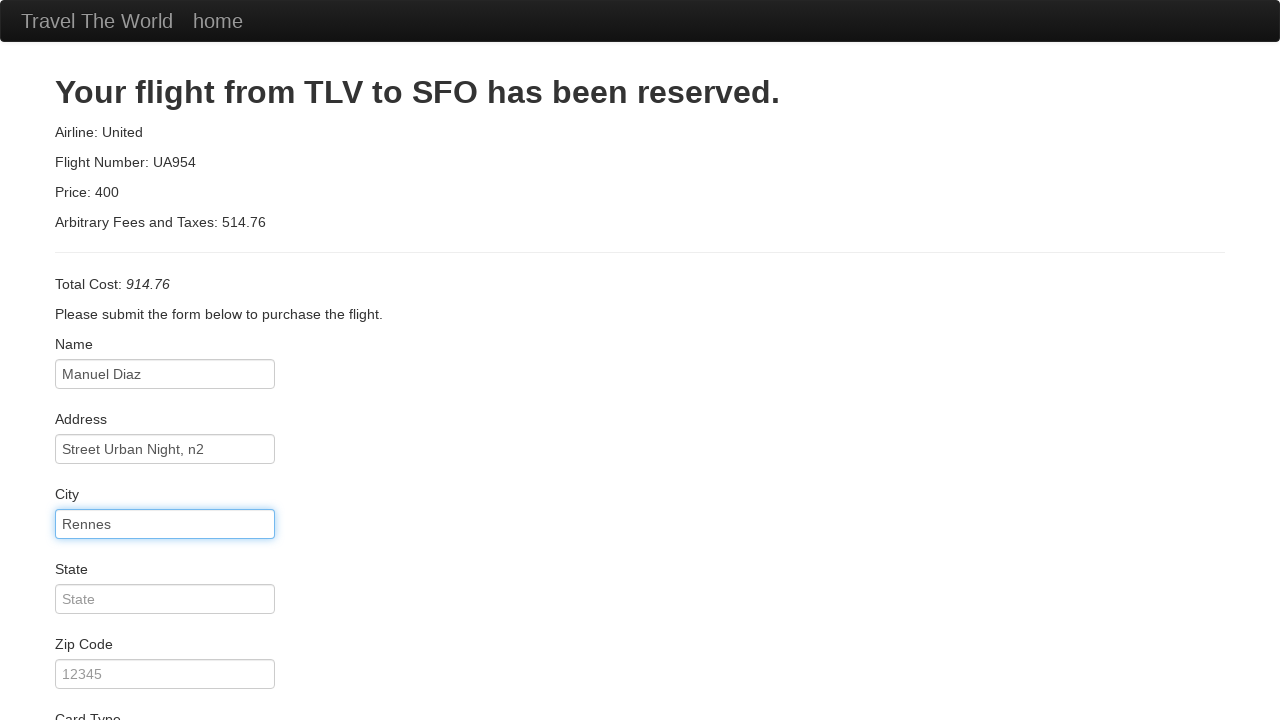

Clicked on state field at (165, 599) on #state
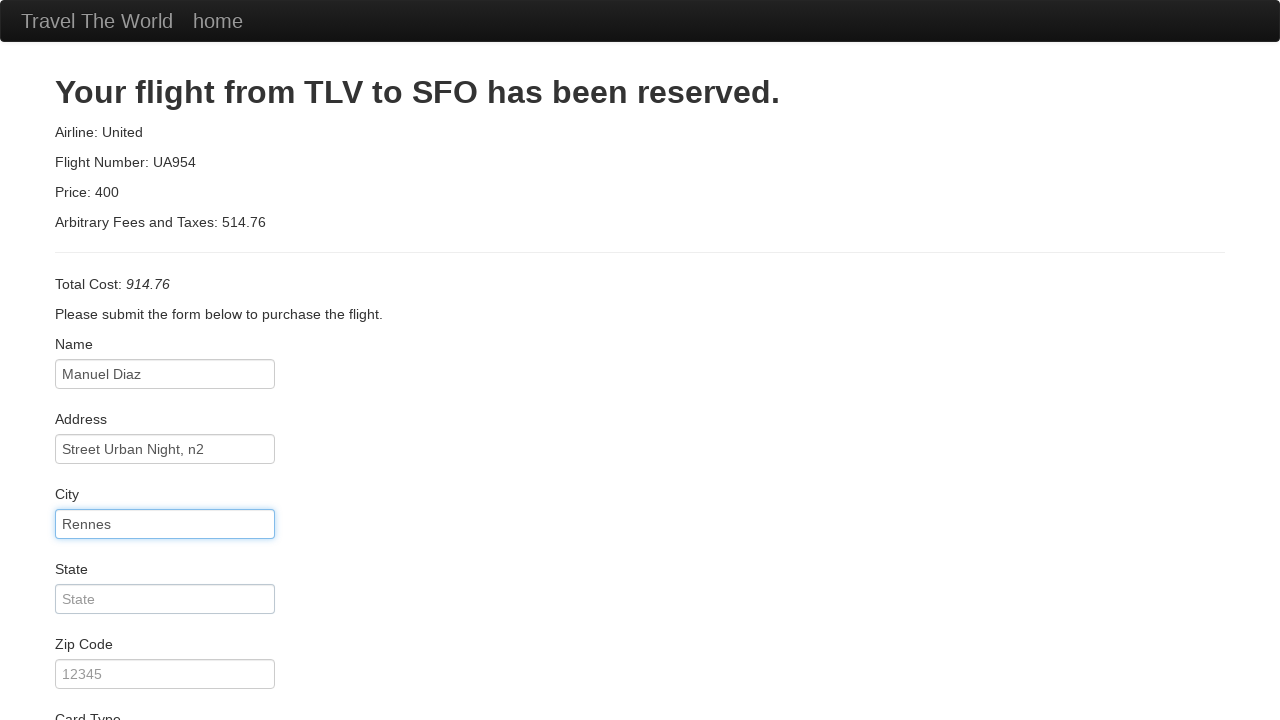

Filled state with 'Rennes' on #state
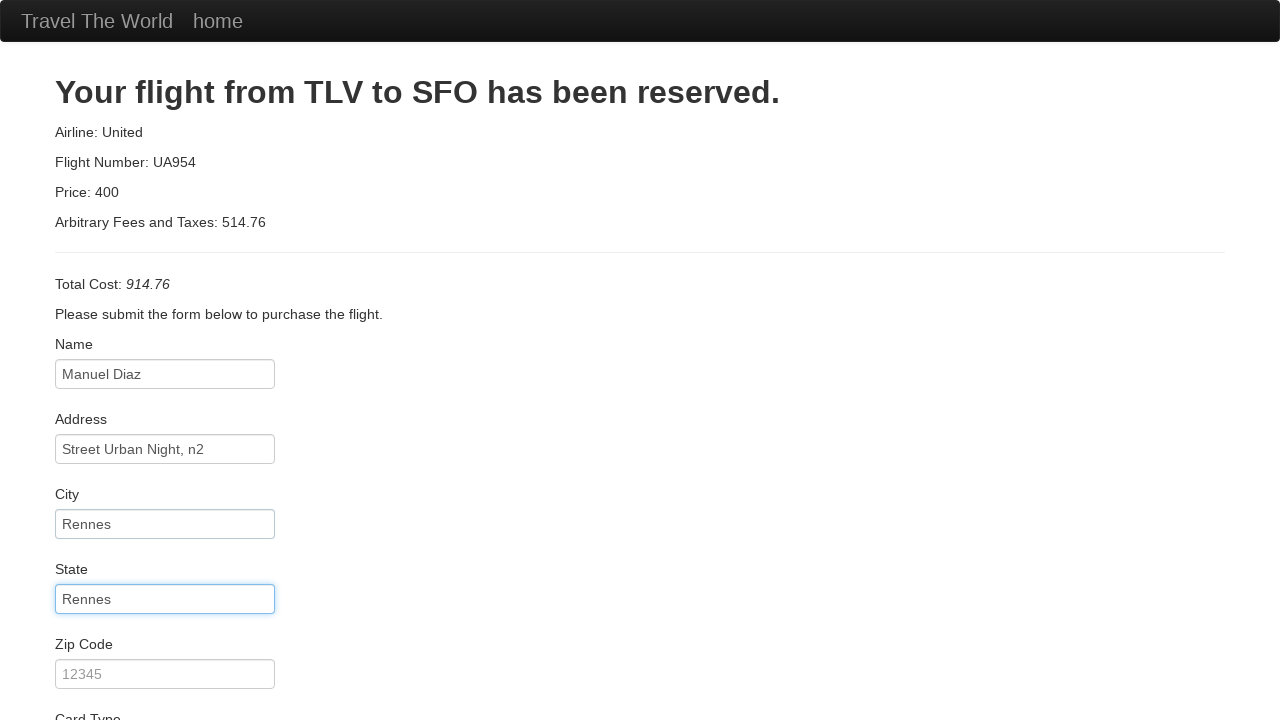

Clicked on zip code field at (165, 674) on #zipCode
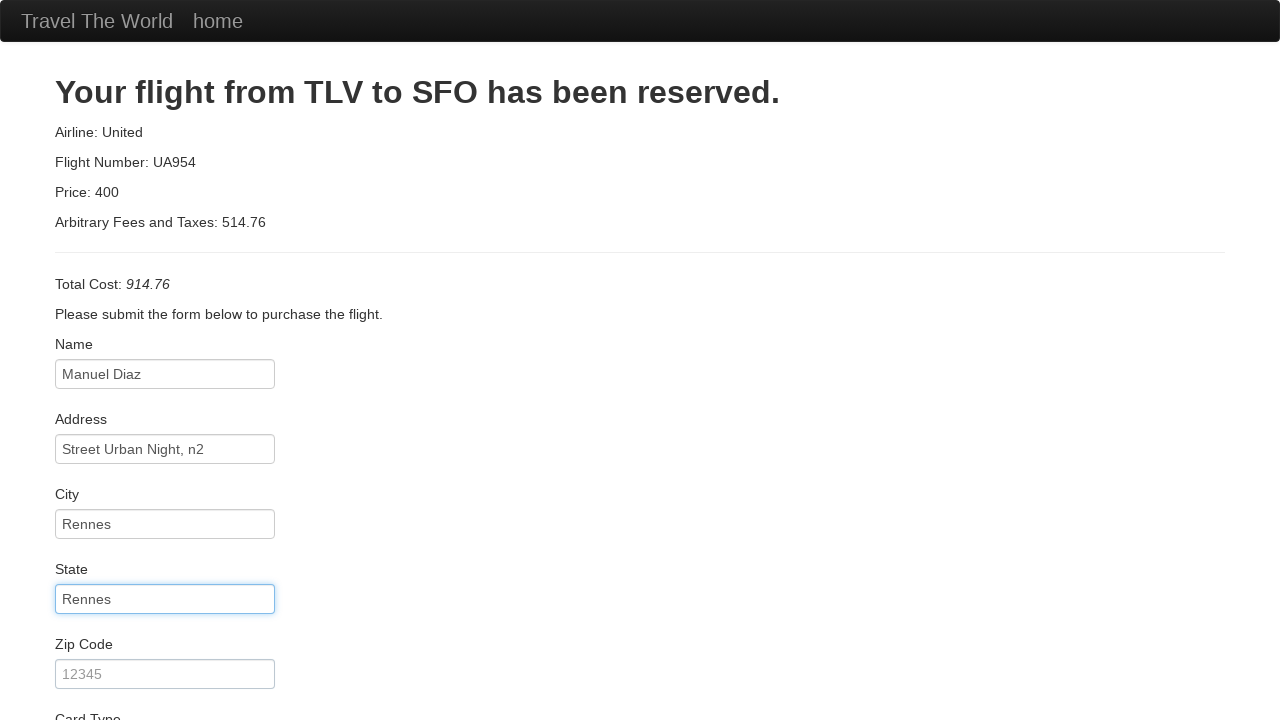

Filled zip code with '12345' on #zipCode
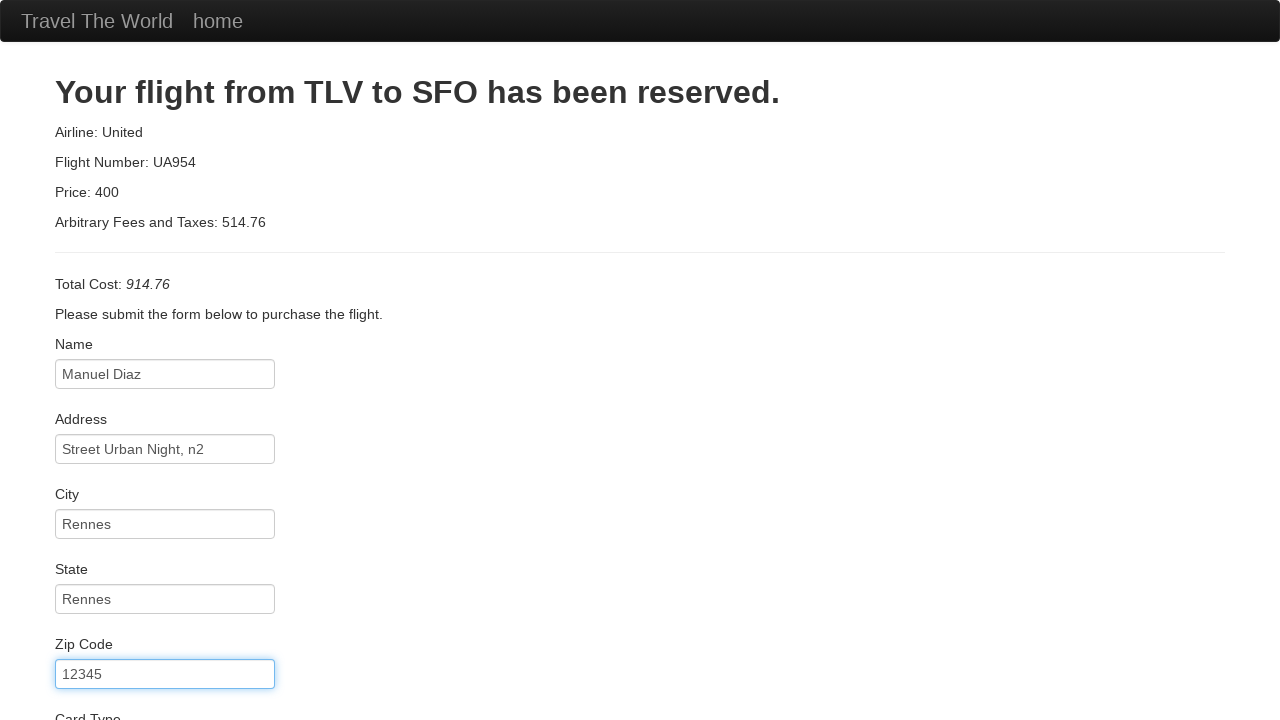

Clicked on credit card number field at (165, 380) on #creditCardNumber
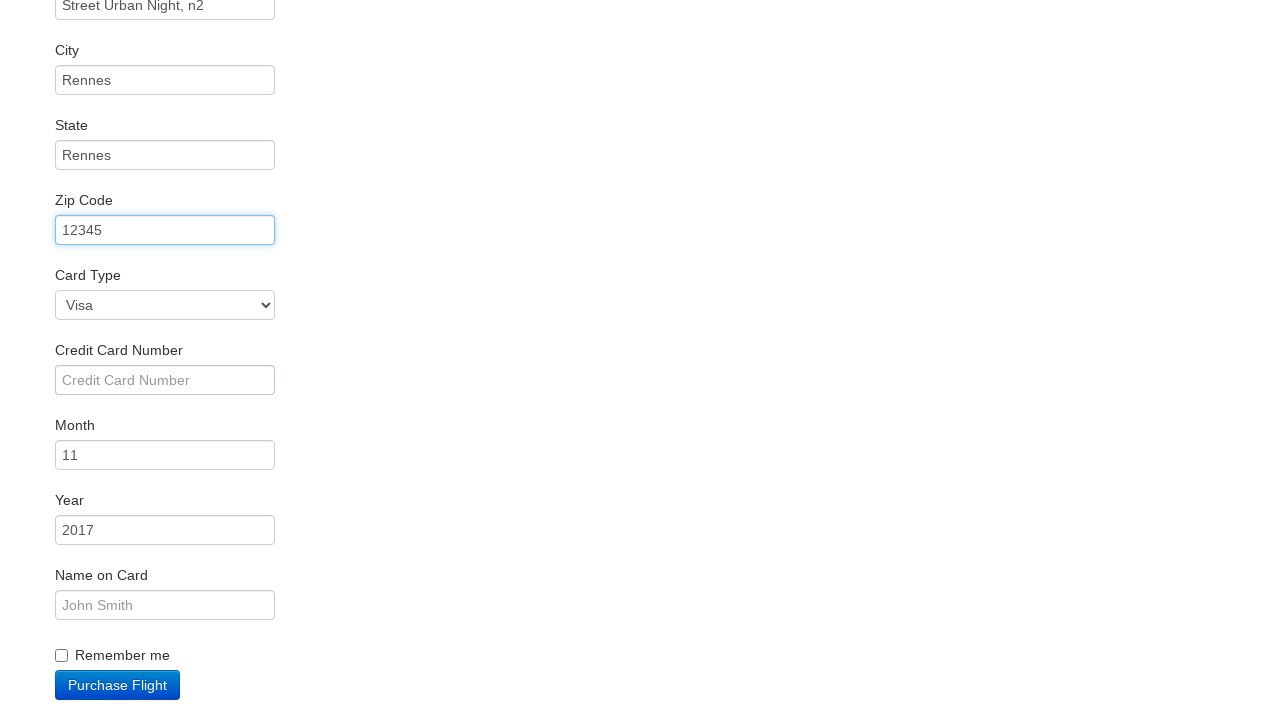

Filled credit card number with '123456789' on #creditCardNumber
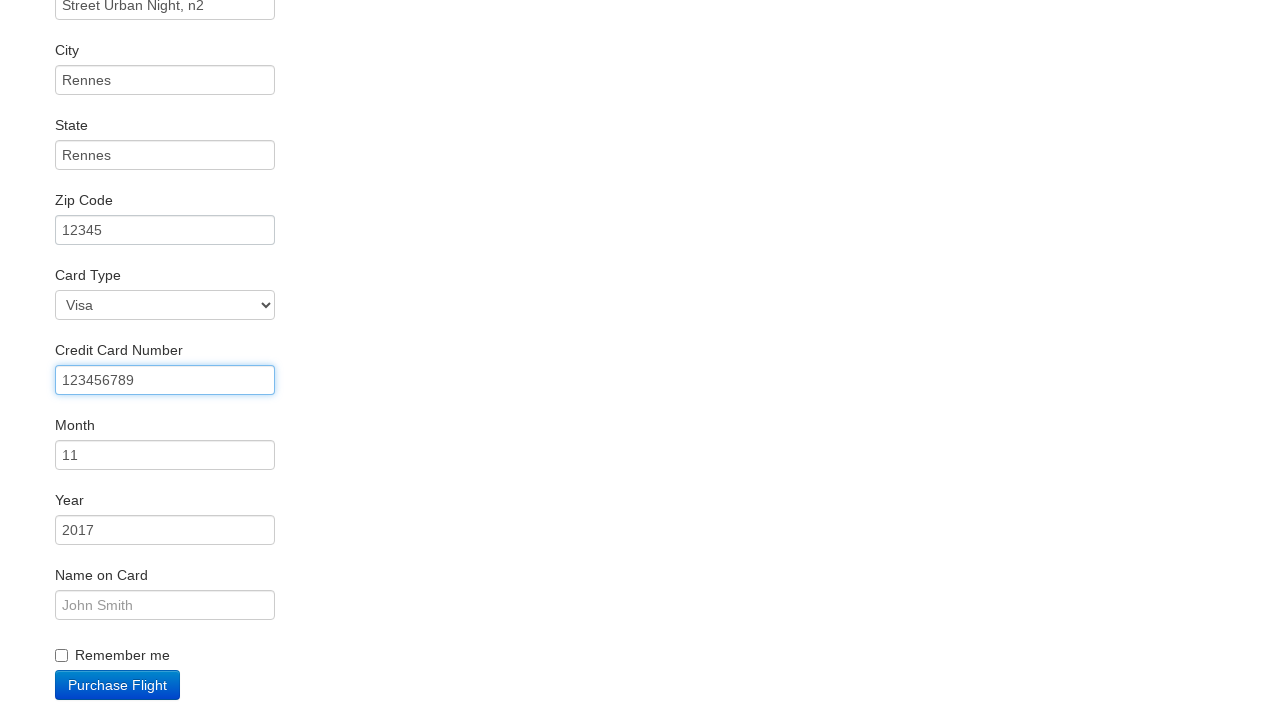

Clicked on credit card month field at (165, 455) on #creditCardMonth
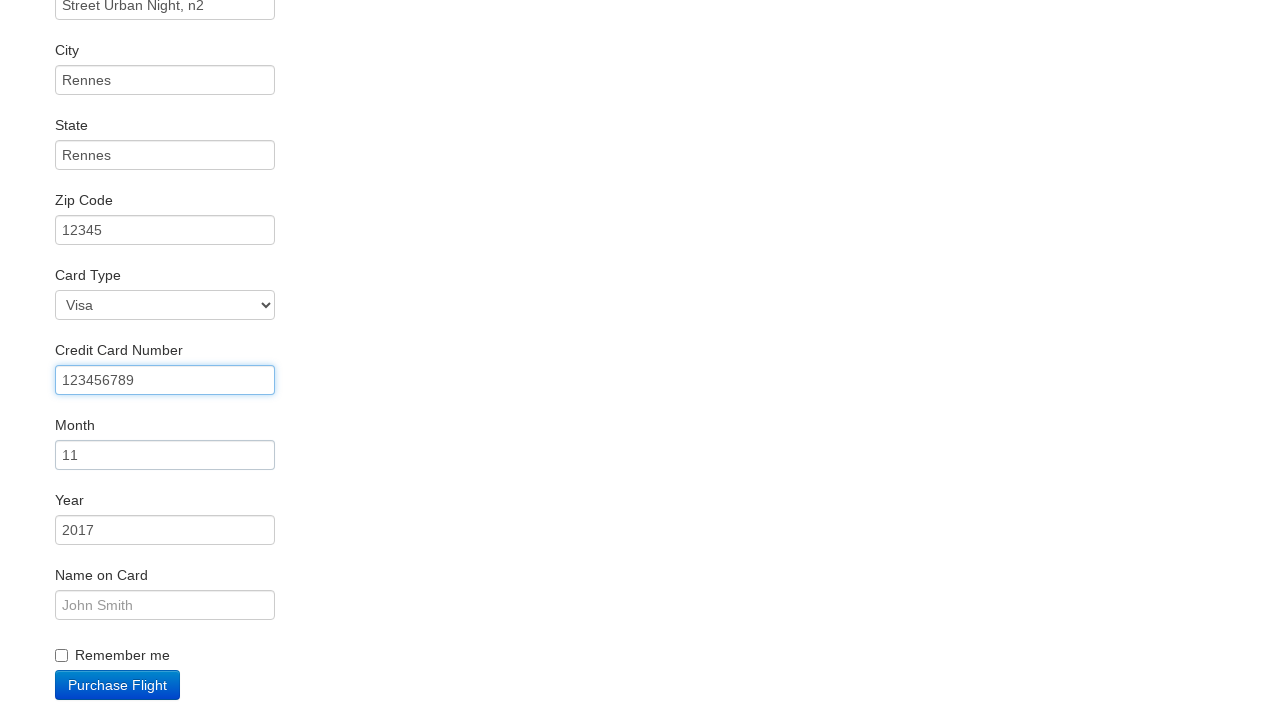

Clicked on credit card month field again at (165, 455) on #creditCardMonth
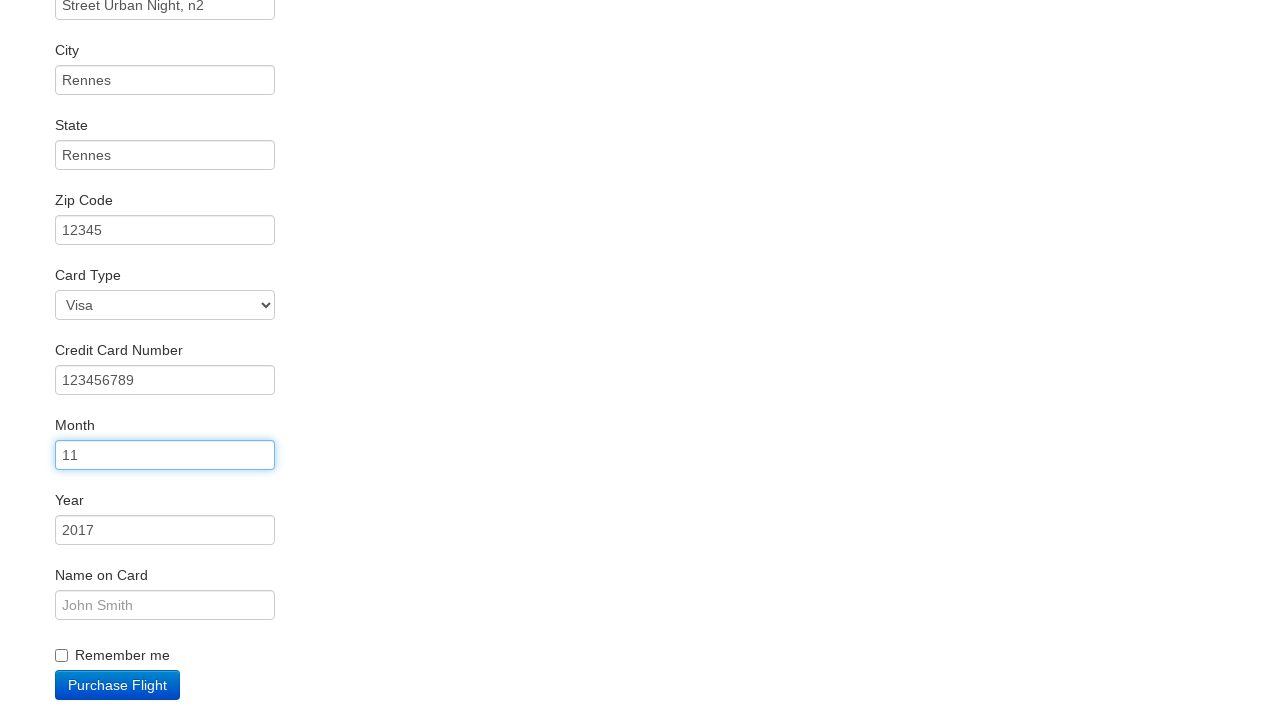

Double-clicked on credit card month field to select all at (165, 455) on #creditCardMonth
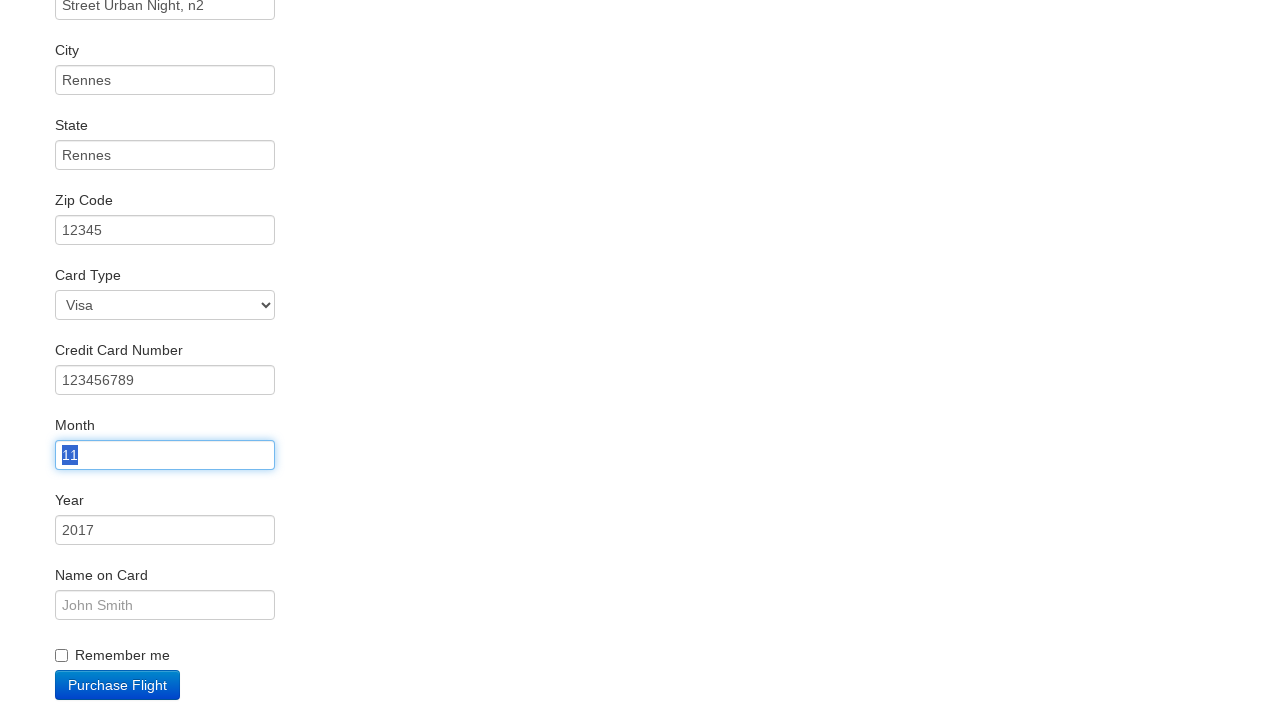

Filled credit card month with '03' on #creditCardMonth
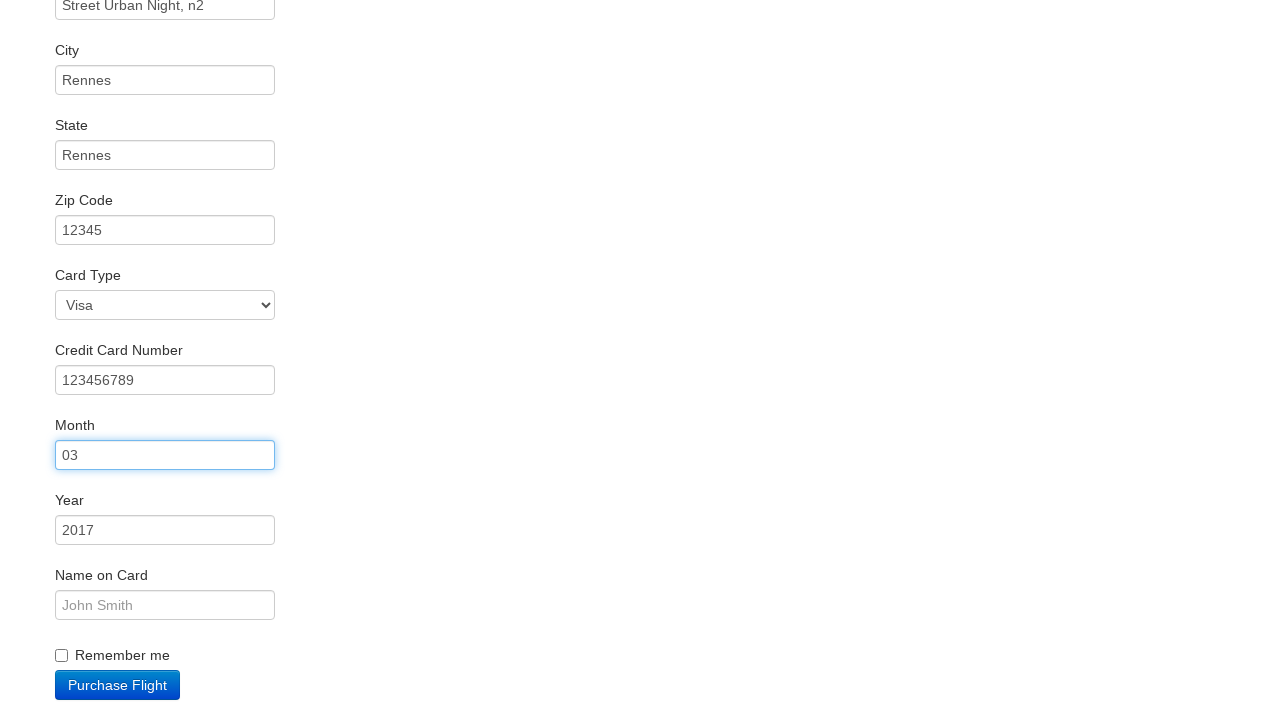

Clicked on credit card year field at (165, 530) on #creditCardYear
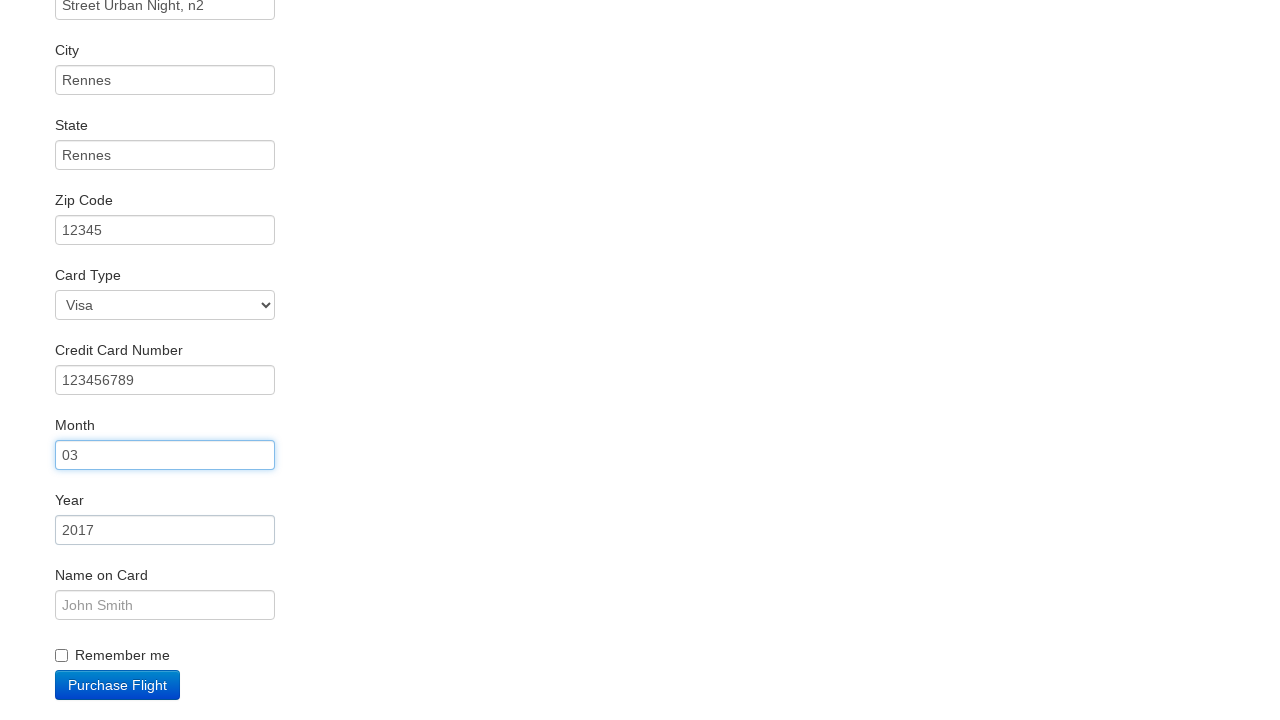

Clicked on credit card year field again at (165, 530) on #creditCardYear
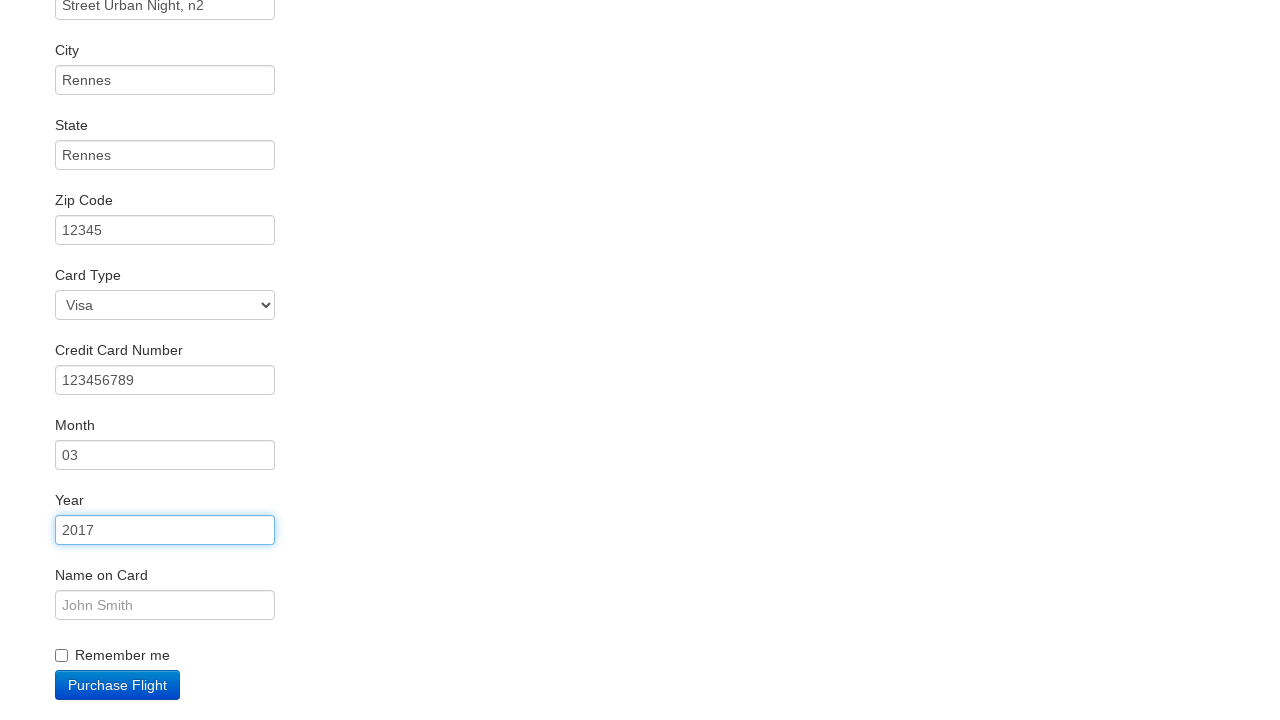

Double-clicked on credit card year field to select all at (165, 530) on #creditCardYear
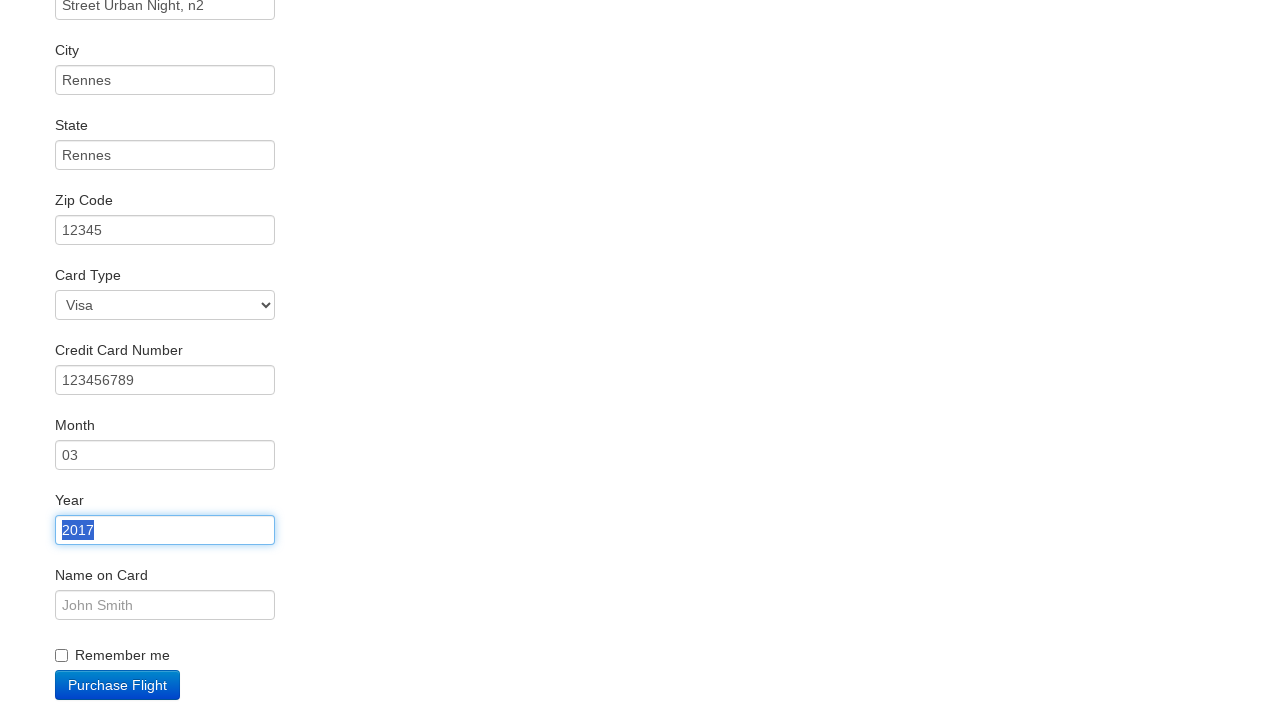

Filled credit card year with '2023' on #creditCardYear
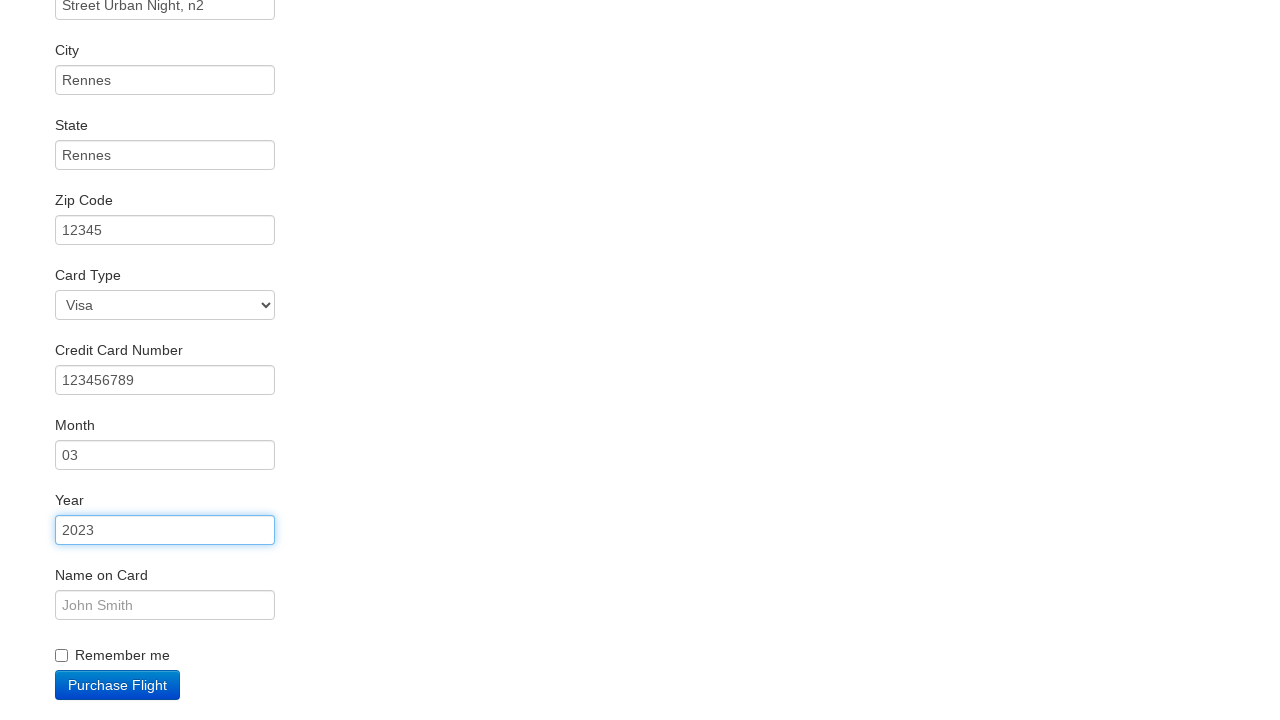

Clicked on name on card field at (165, 605) on #nameOnCard
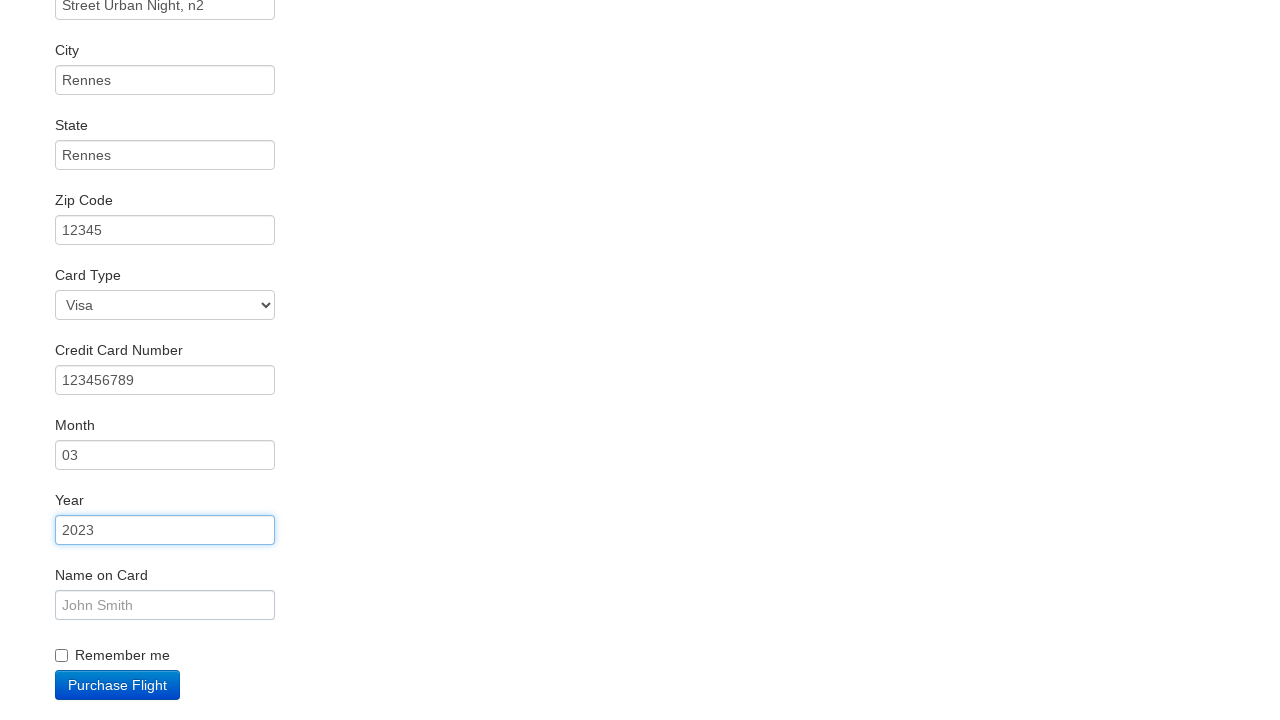

Clicked primary button to submit purchase form at (118, 685) on .btn-primary
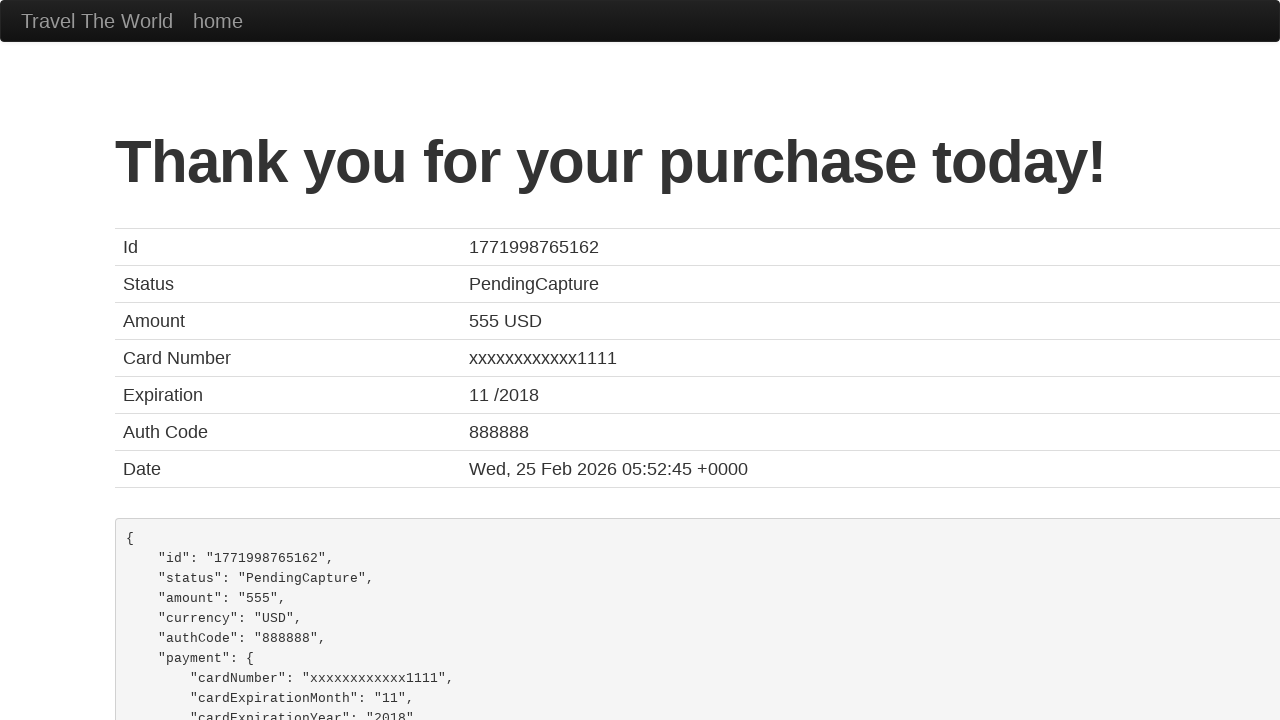

Verified page title is 'BlazeDemo Confirmation' - purchase completed successfully
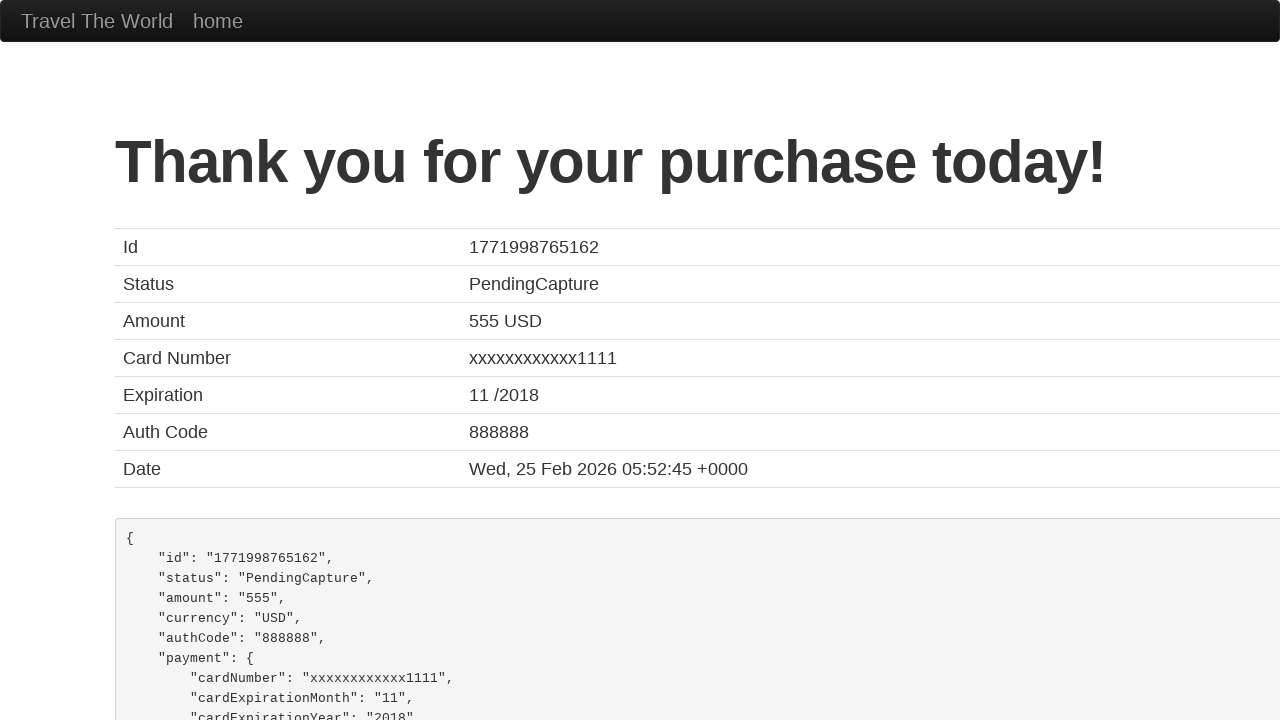

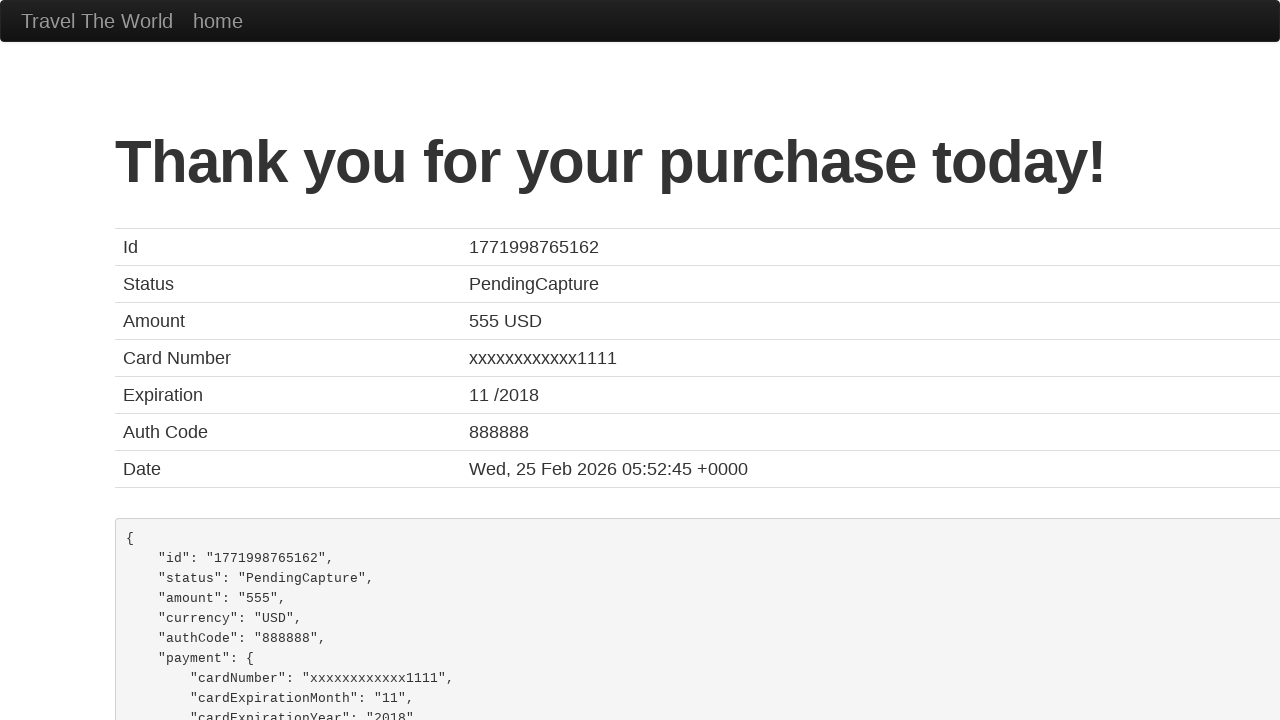